Tests registration form validation when password is too short (less than 8 characters)

Starting URL: https://anatoly-karpovich.github.io/demo-login-form/

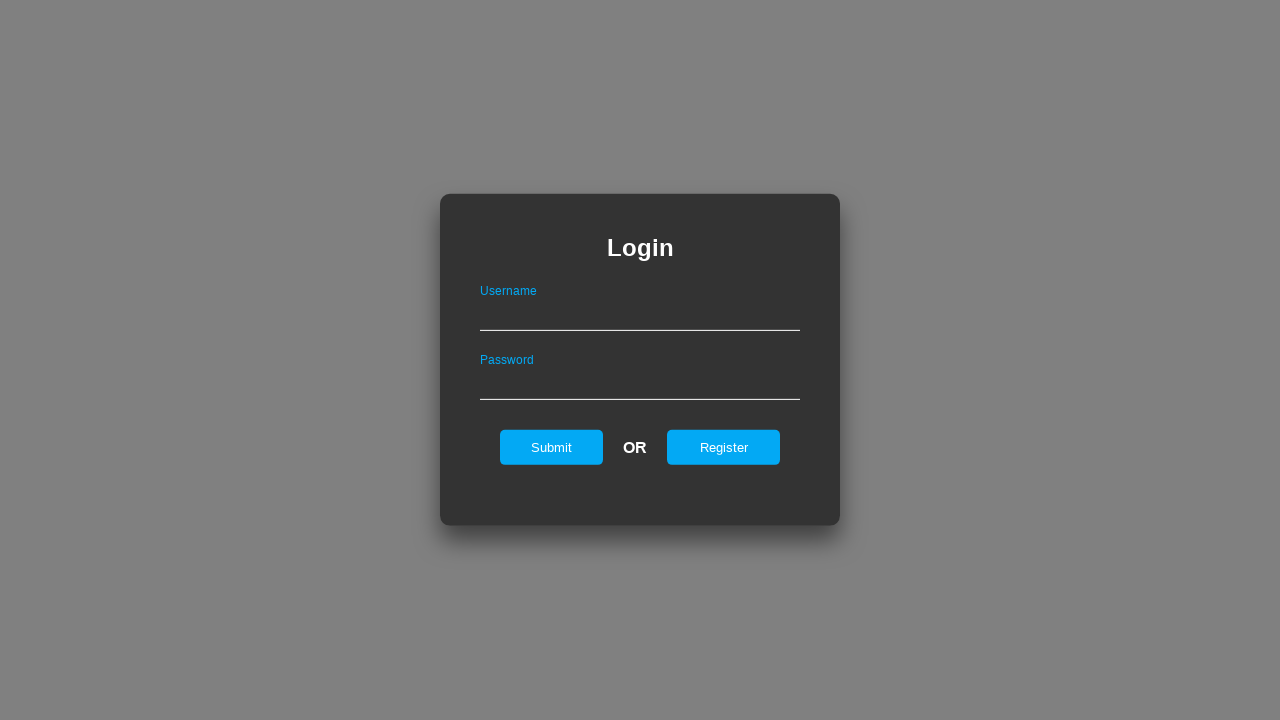

Clicked register link to show registration form at (724, 447) on #registerOnLogin
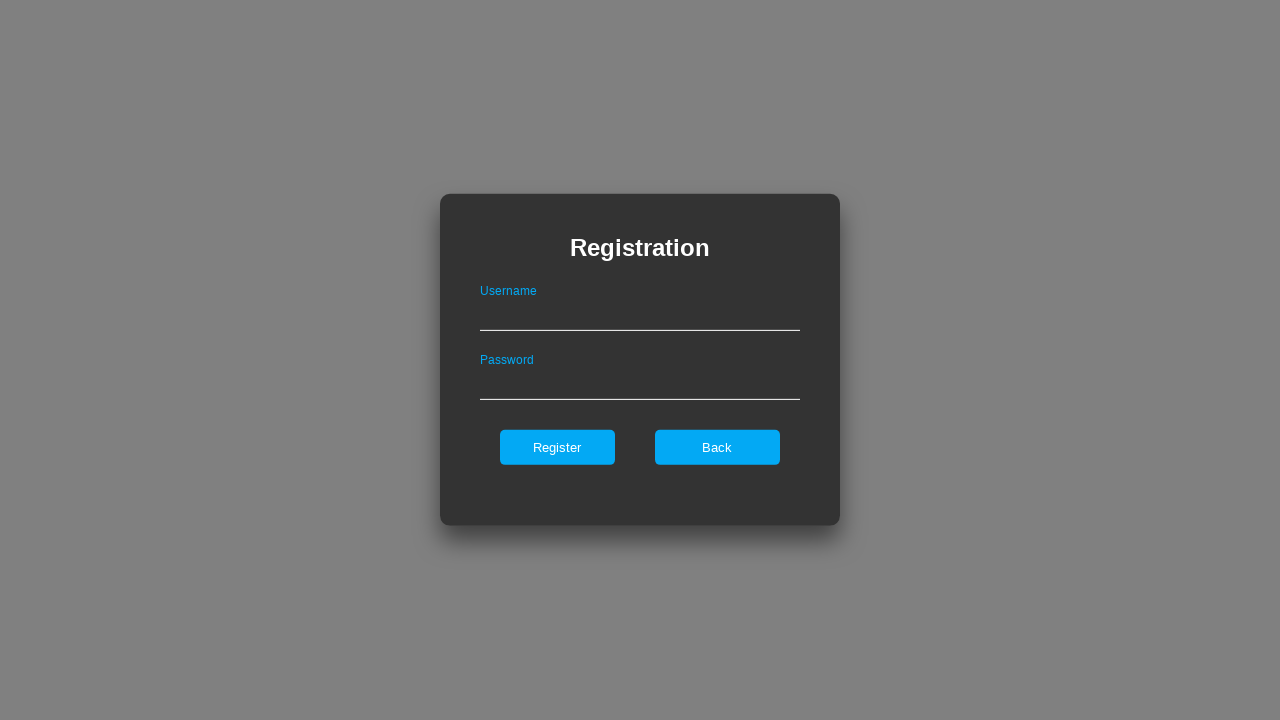

Filled username field with 'shortpassuser' on #userNameOnRegister
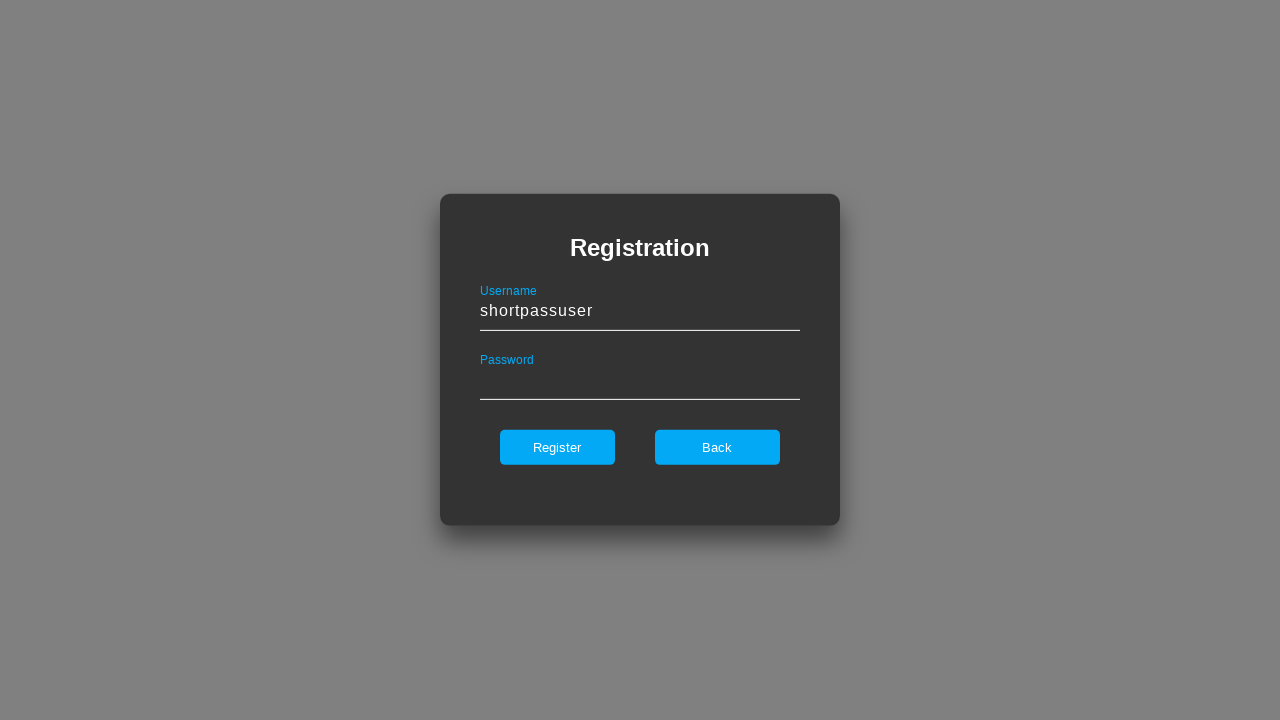

Filled password field with 'Pass1' (5 characters - less than 8 required) on #passwordOnRegister
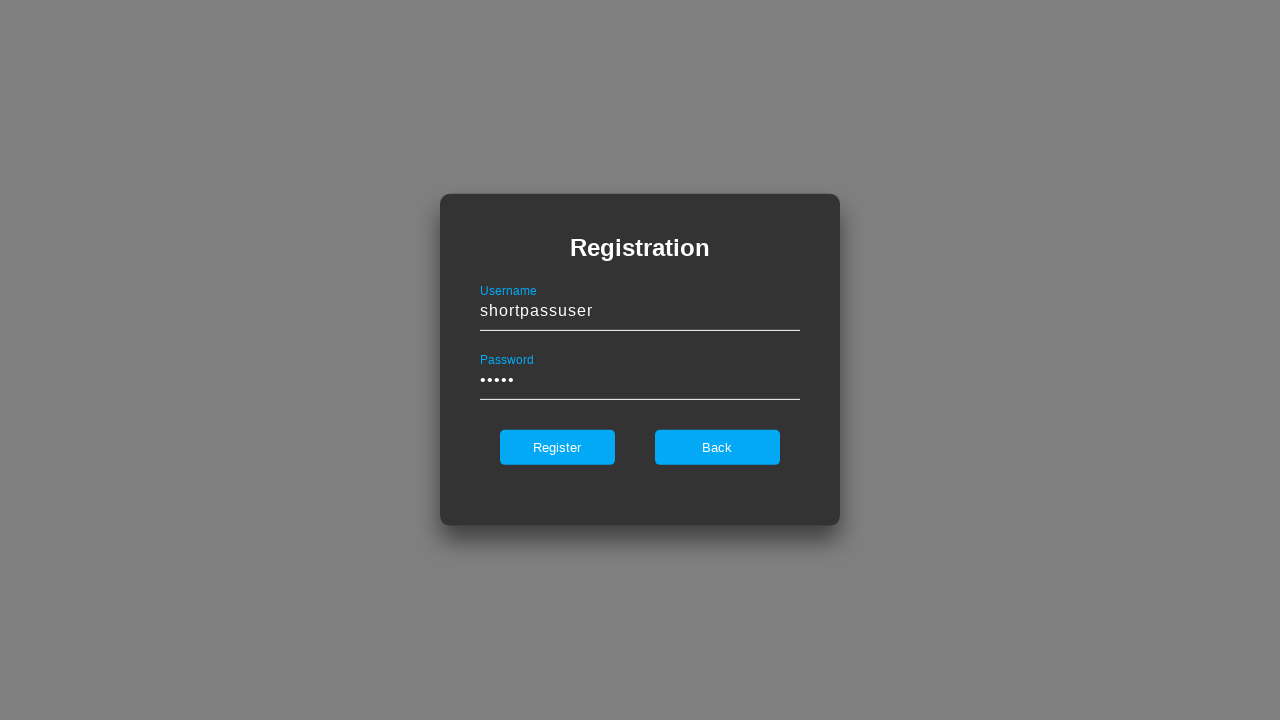

Clicked Register button to attempt registration with short password at (557, 447) on internal:role=button[name="Register"i]
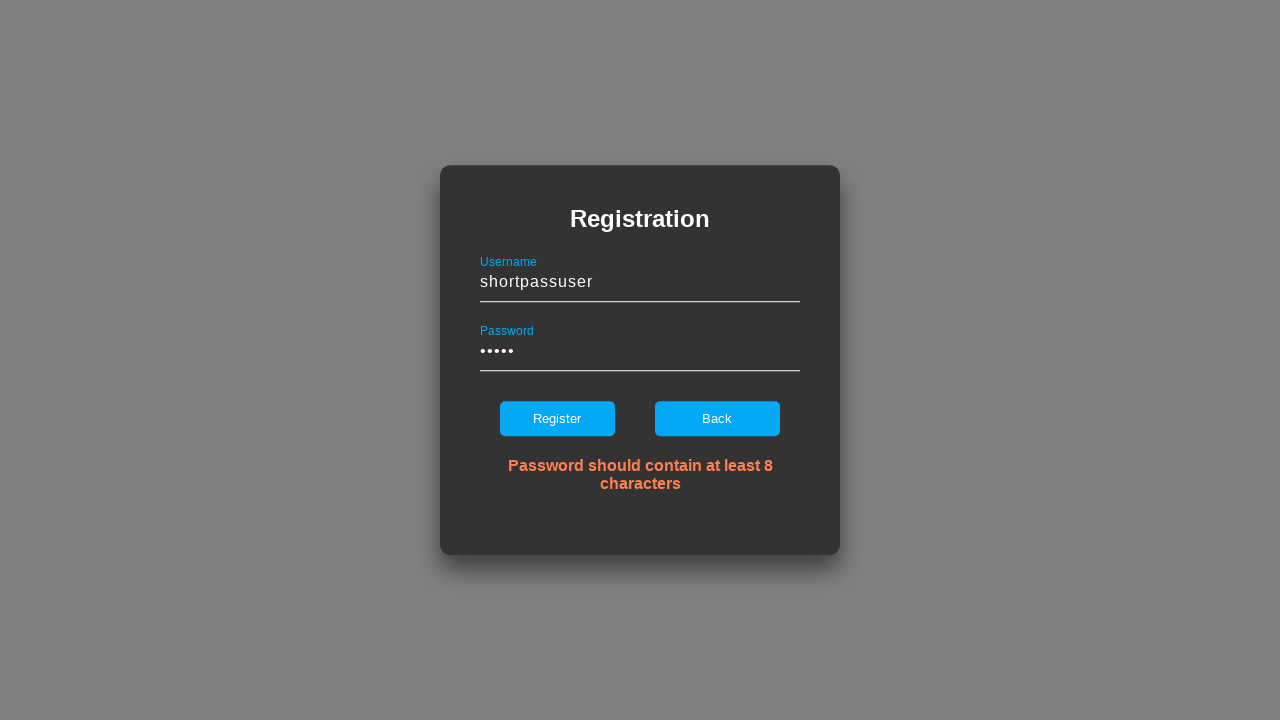

Error message 'Password should contain at least 8 characters' appeared as expected
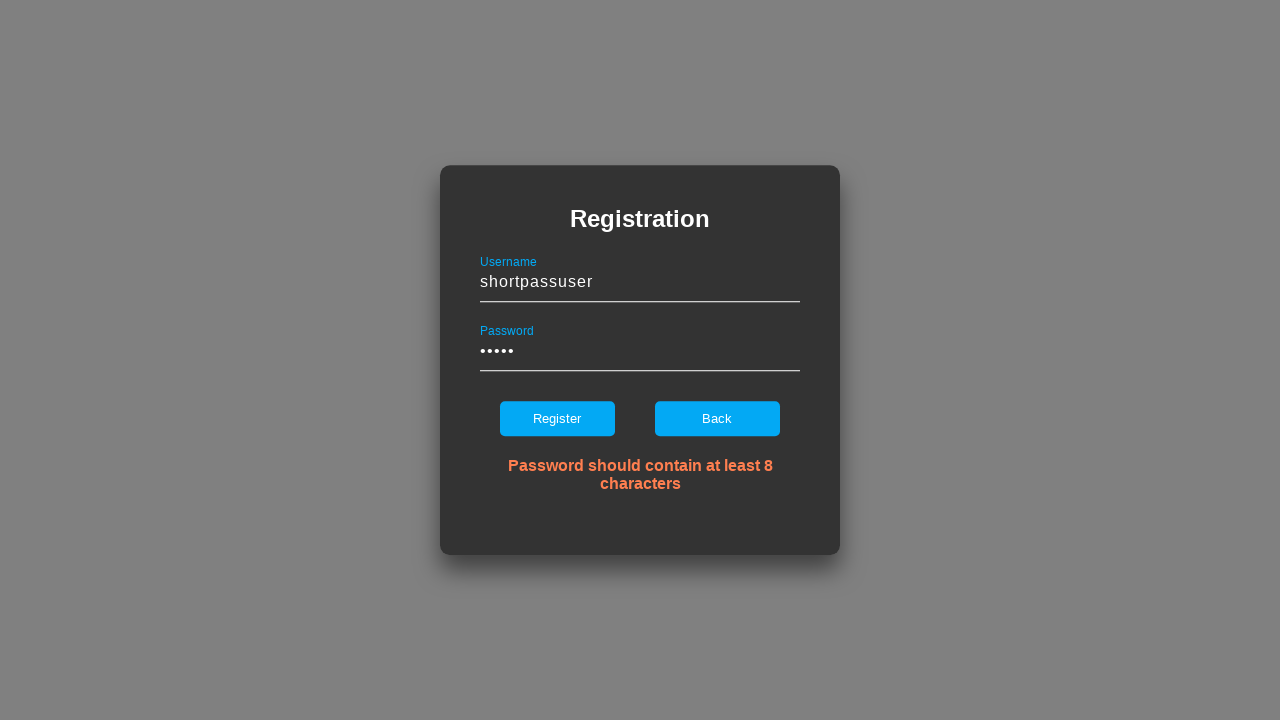

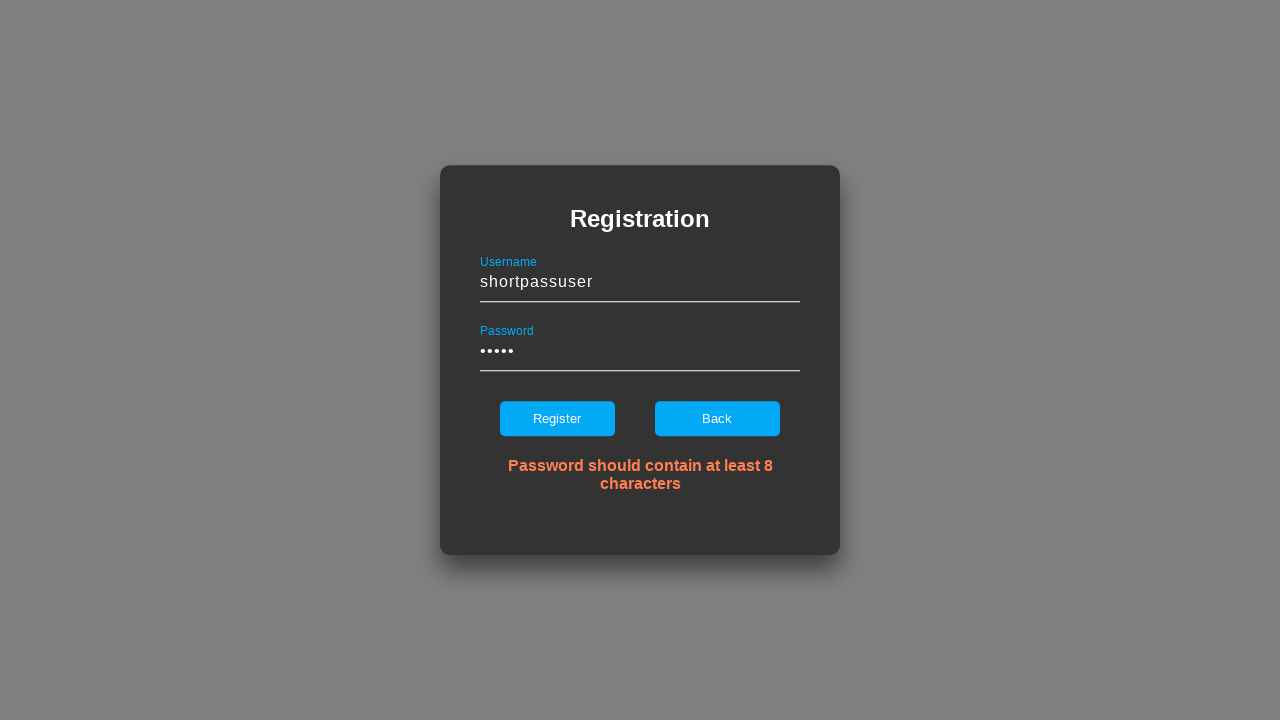